Tests dynamic loading functionality by clicking a start button and waiting for a loading bar to disappear

Starting URL: http://the-internet.herokuapp.com/dynamic_loading/1

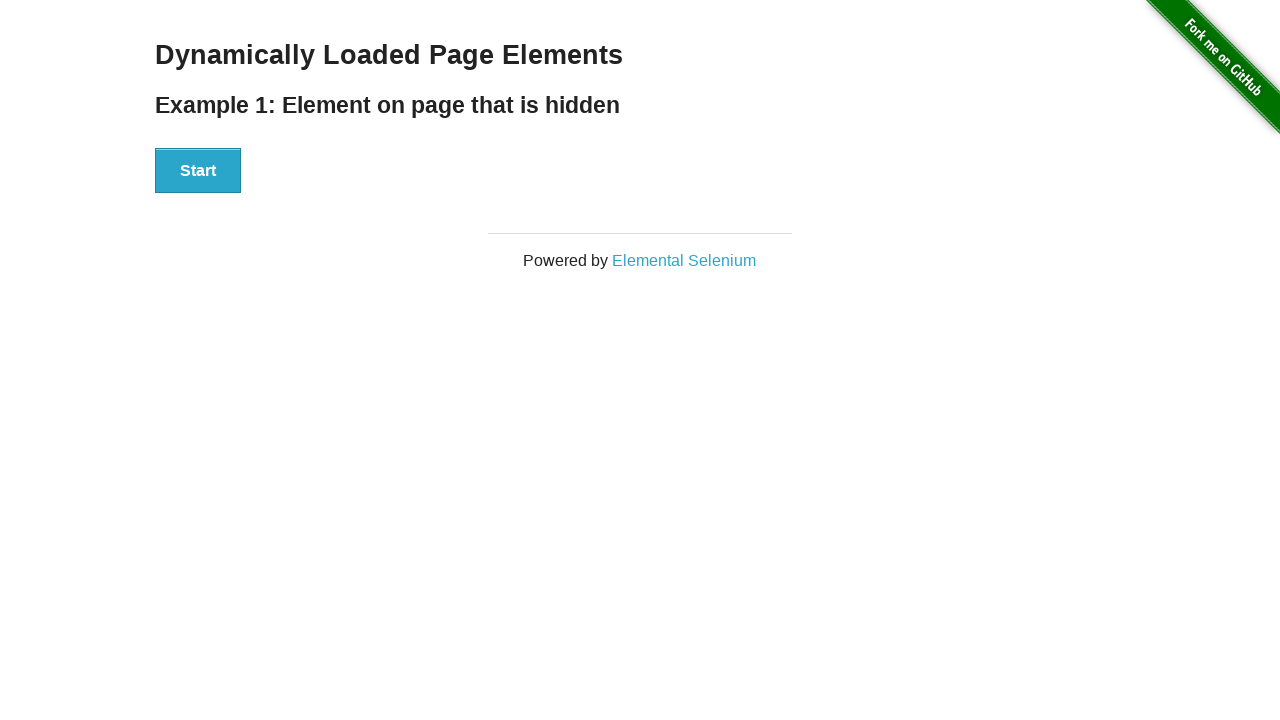

Clicked start button to trigger dynamic loading at (198, 171) on #start>button
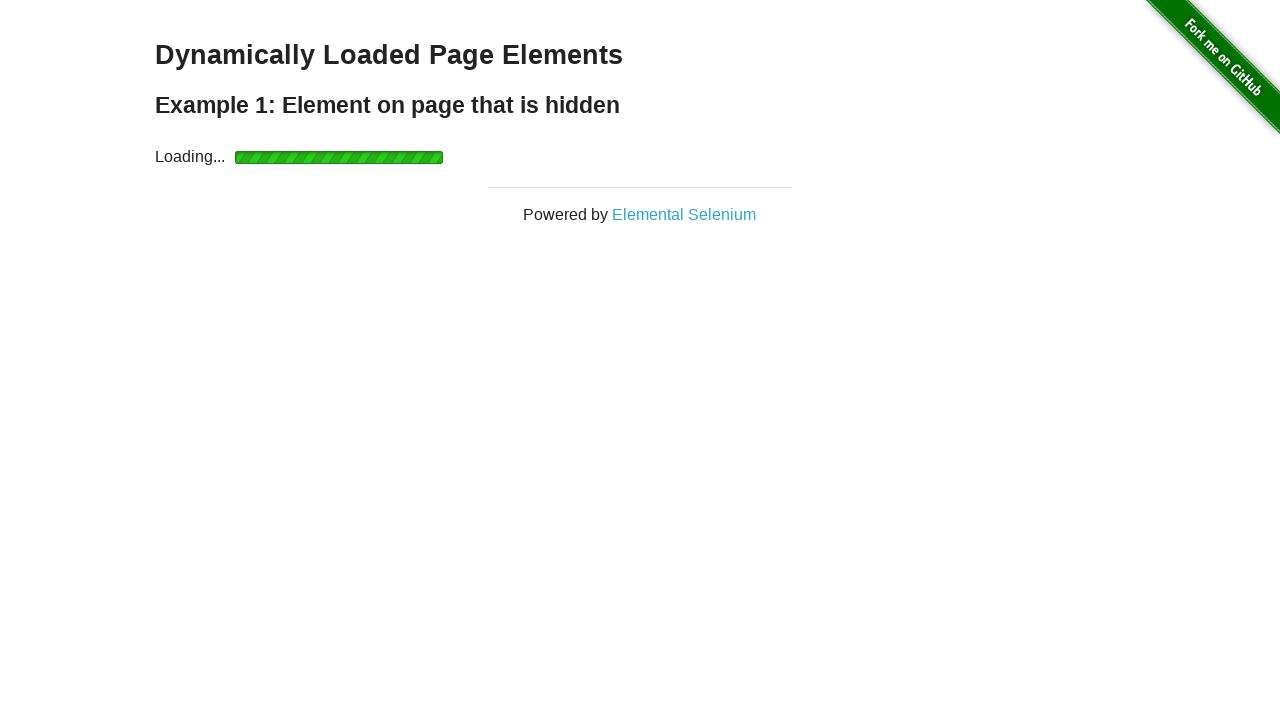

Loading bar disappeared - dynamic loading completed
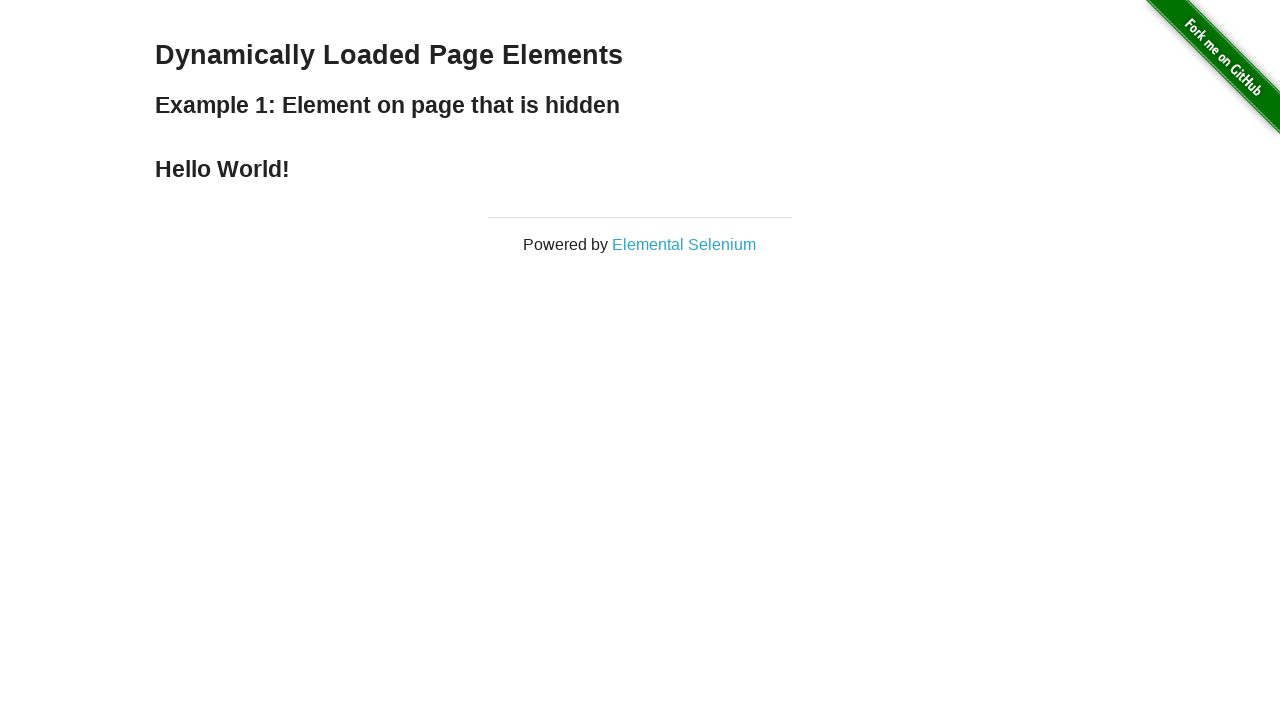

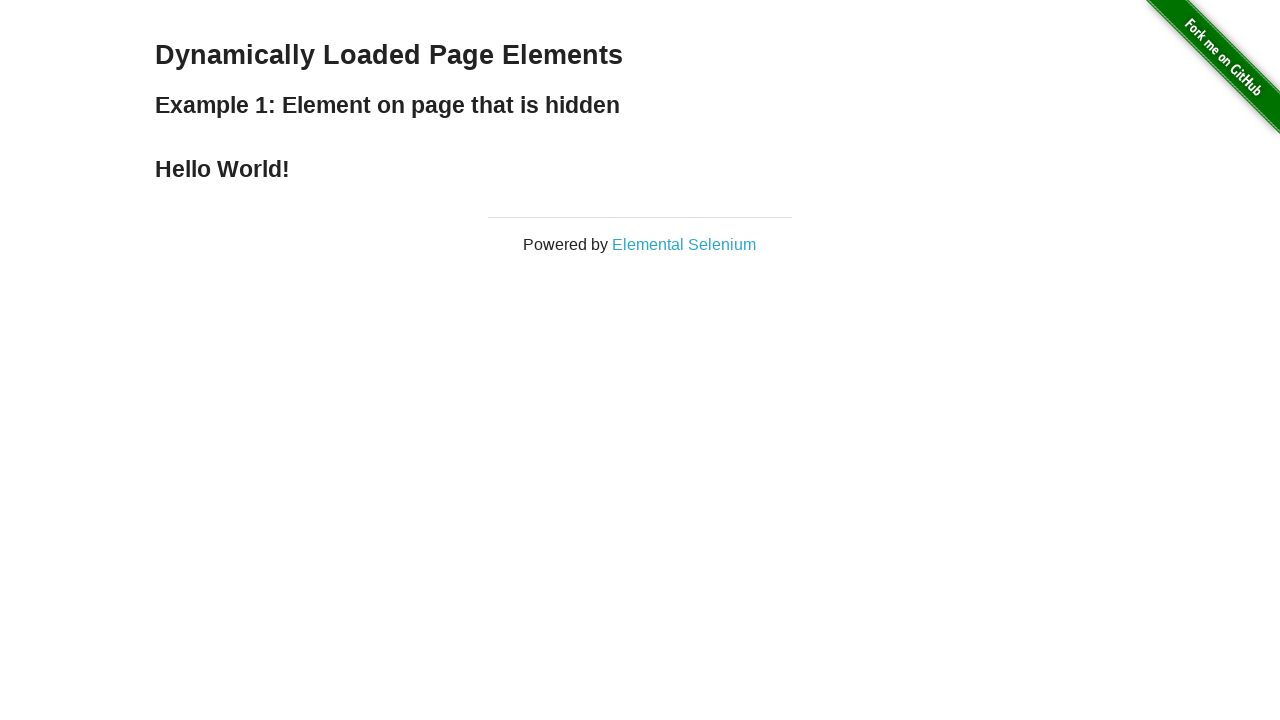